Tests autocomplete/autosuggest functionality by typing a partial country name and selecting the matching option from the dropdown suggestions.

Starting URL: https://rahulshettyacademy.com/dropdownsPractise/

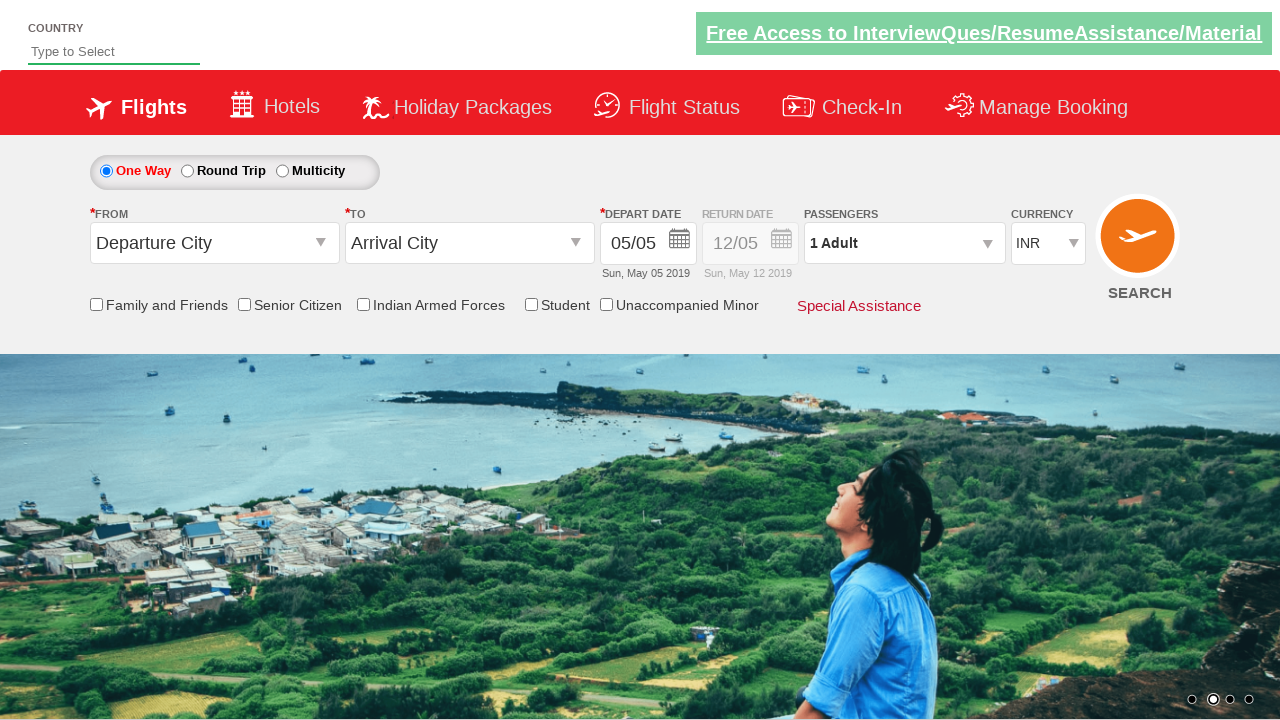

Typed 'ind' into autosuggest field to trigger suggestions on #autosuggest
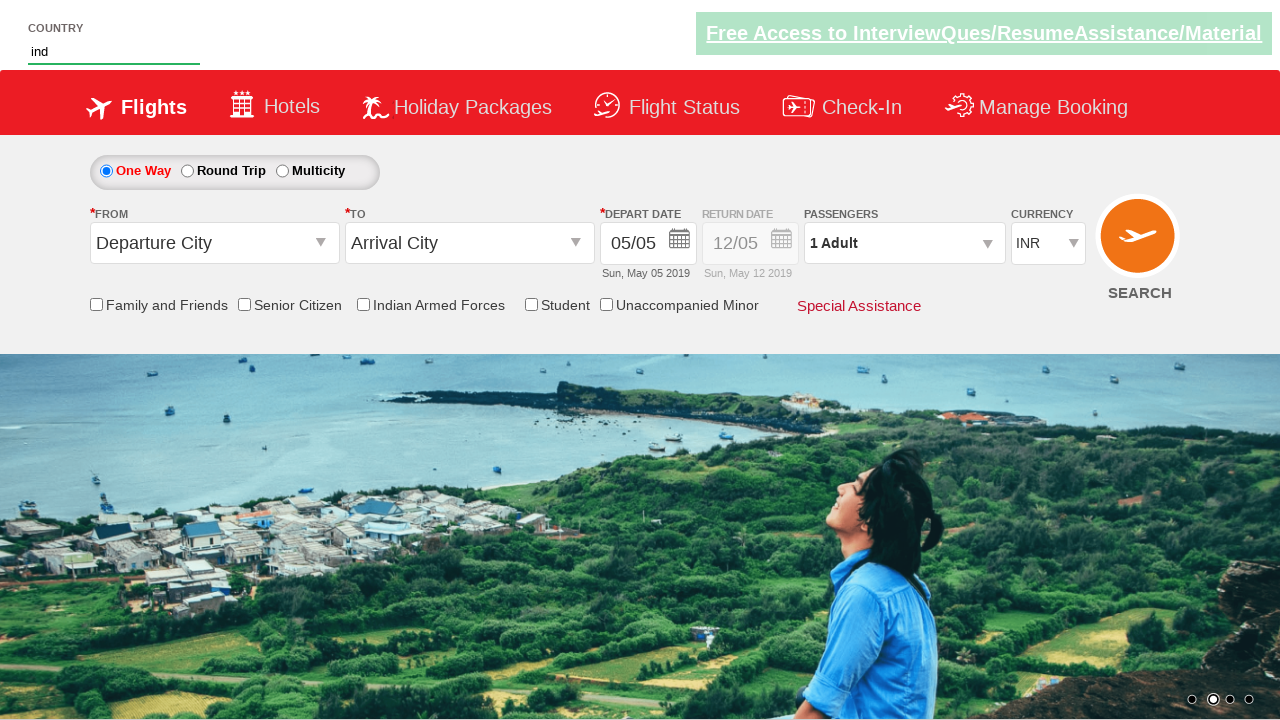

Autocomplete suggestions appeared
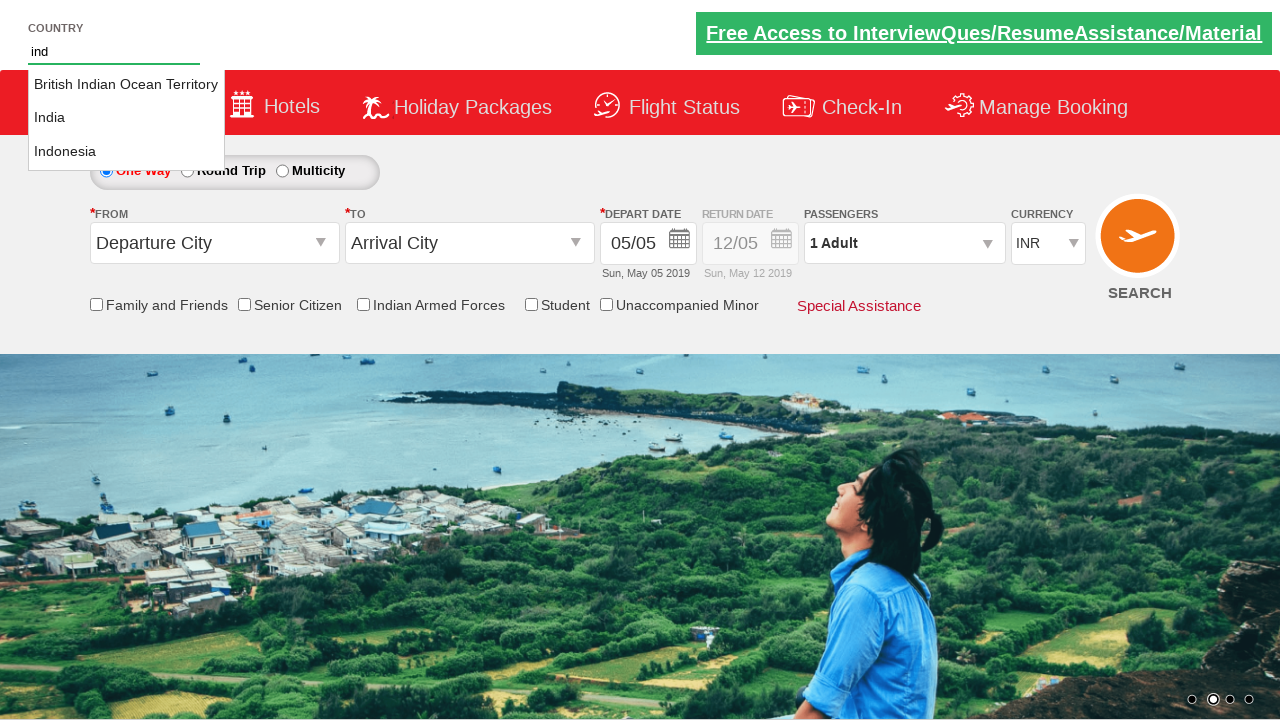

Clicked on 'India' from the dropdown suggestions at (126, 118) on li.ui-menu-item a >> nth=1
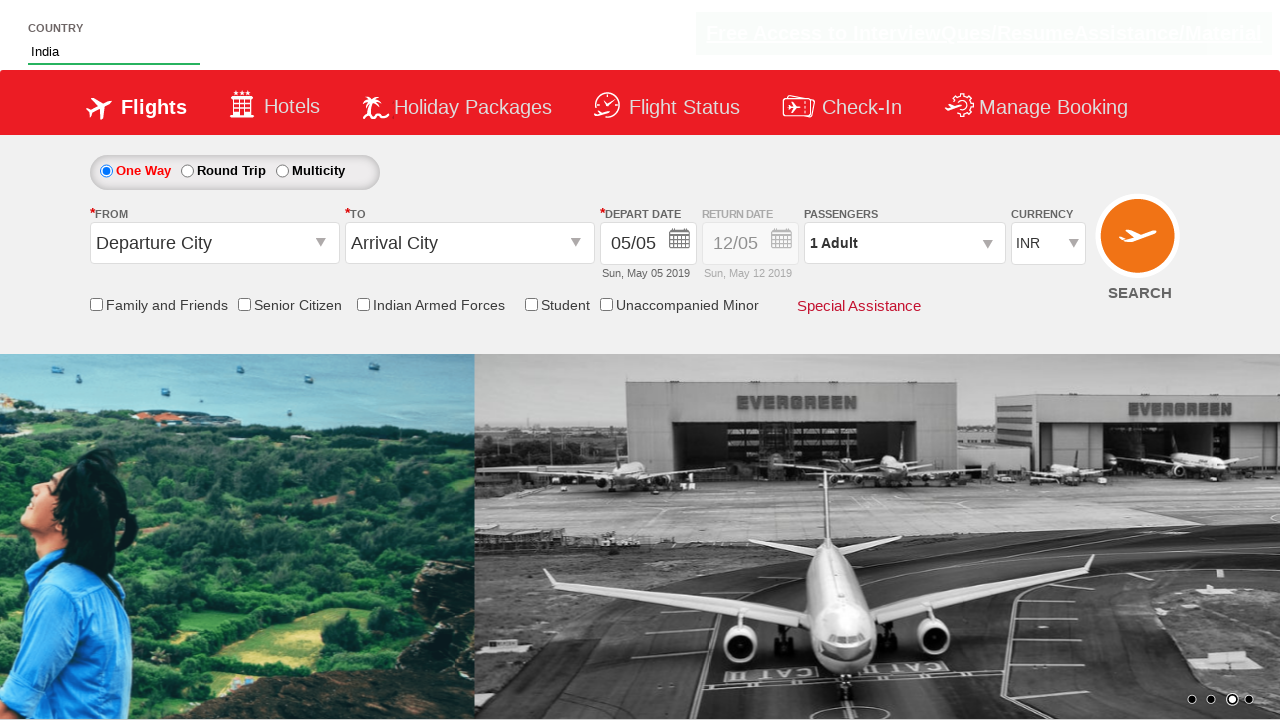

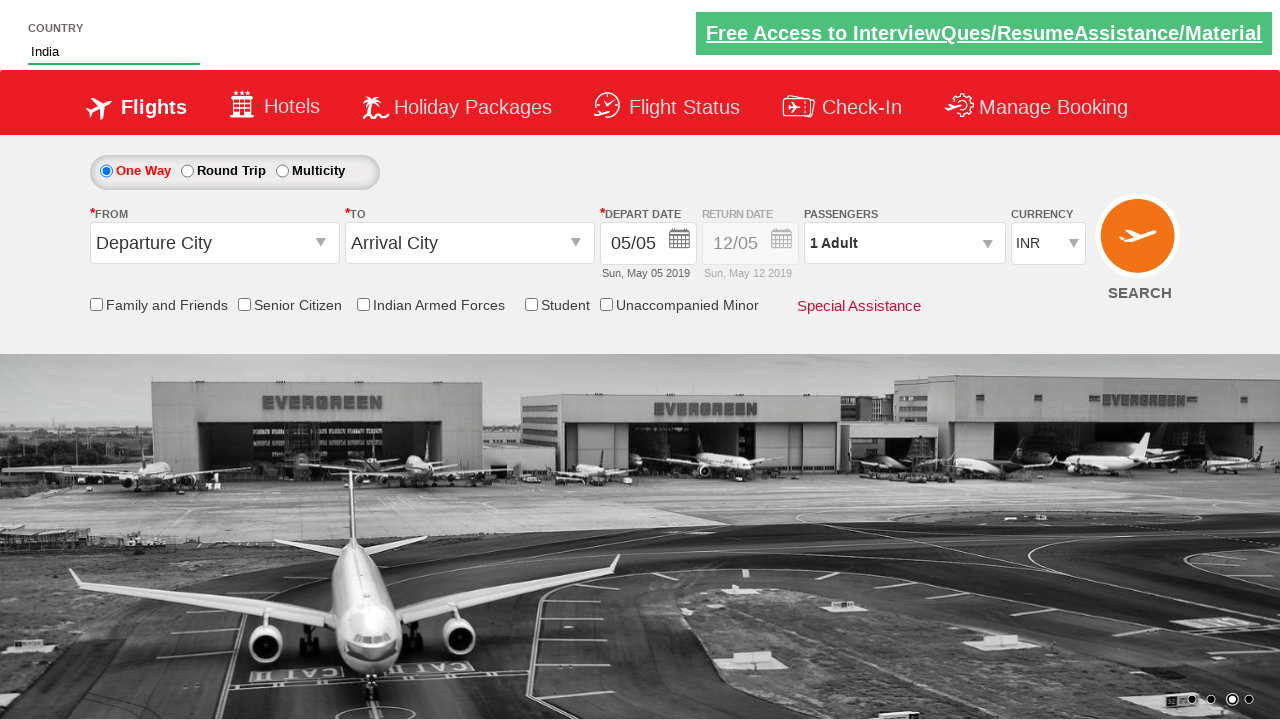